Tests checkbox handling by iterating through all checkboxes on the page and clicking any that are not already selected

Starting URL: https://the-internet.herokuapp.com/checkboxes

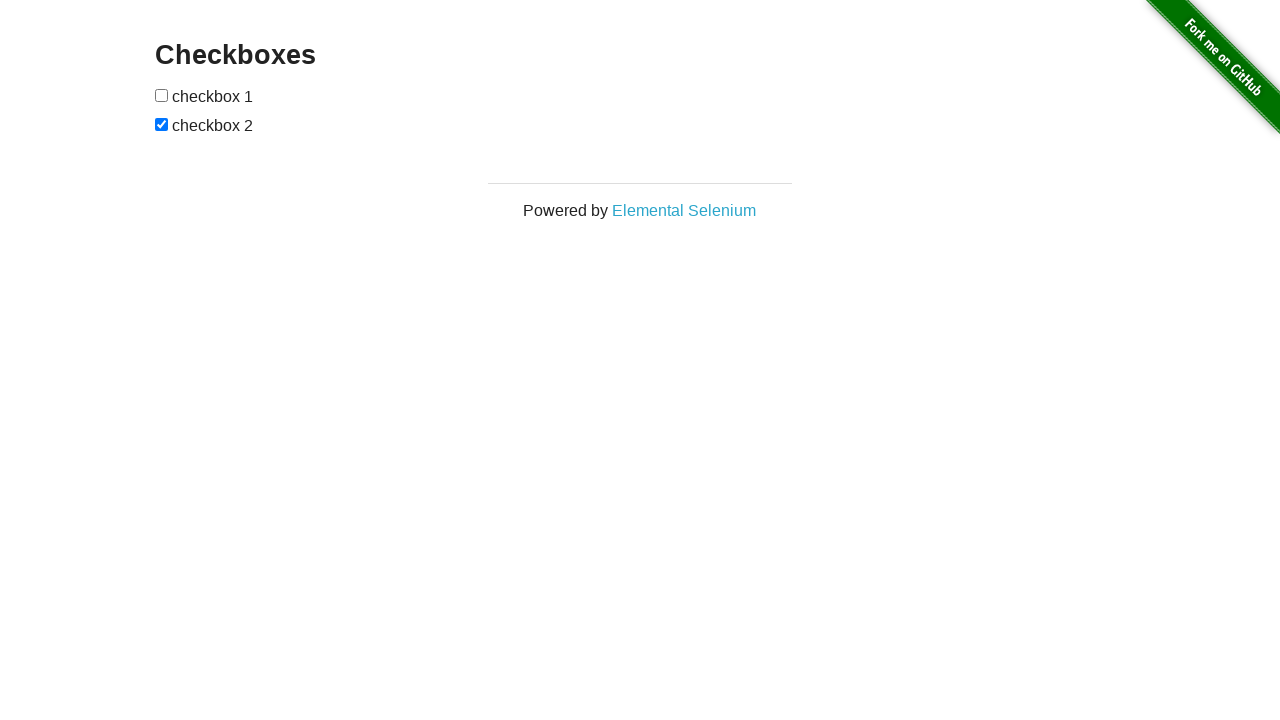

Waited for checkboxes to be present on the page
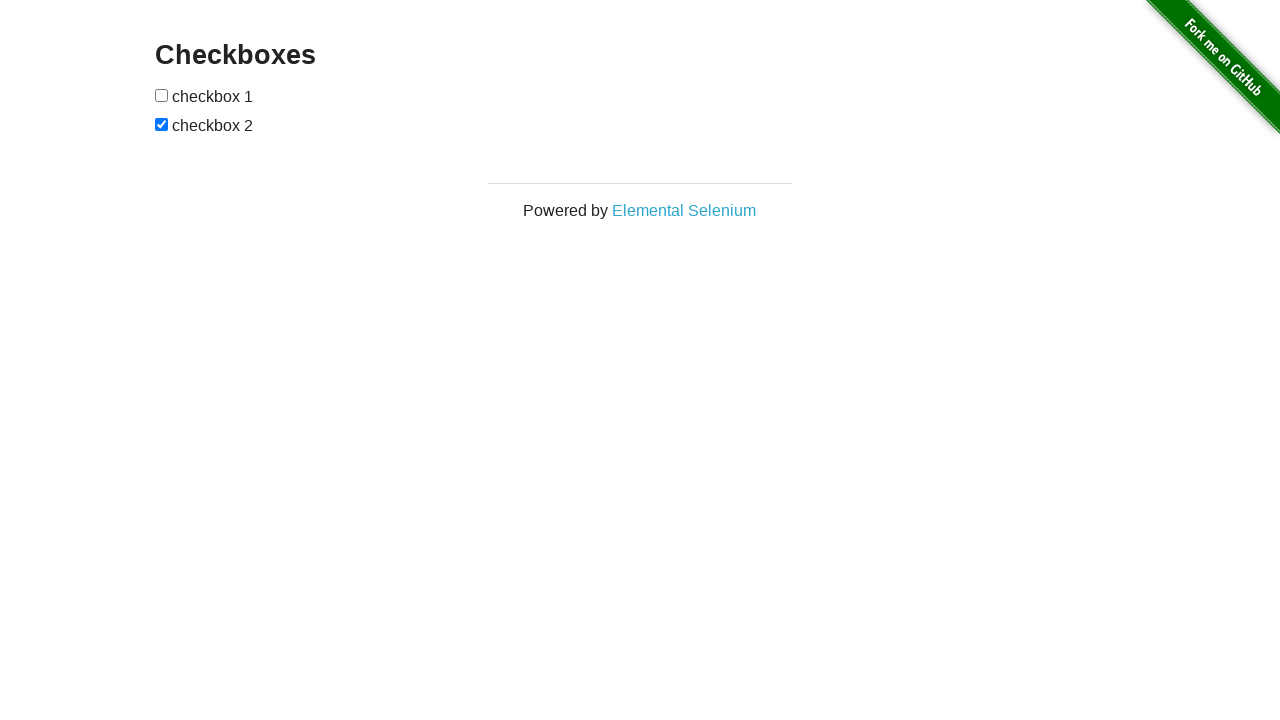

Located all checkboxes on the page
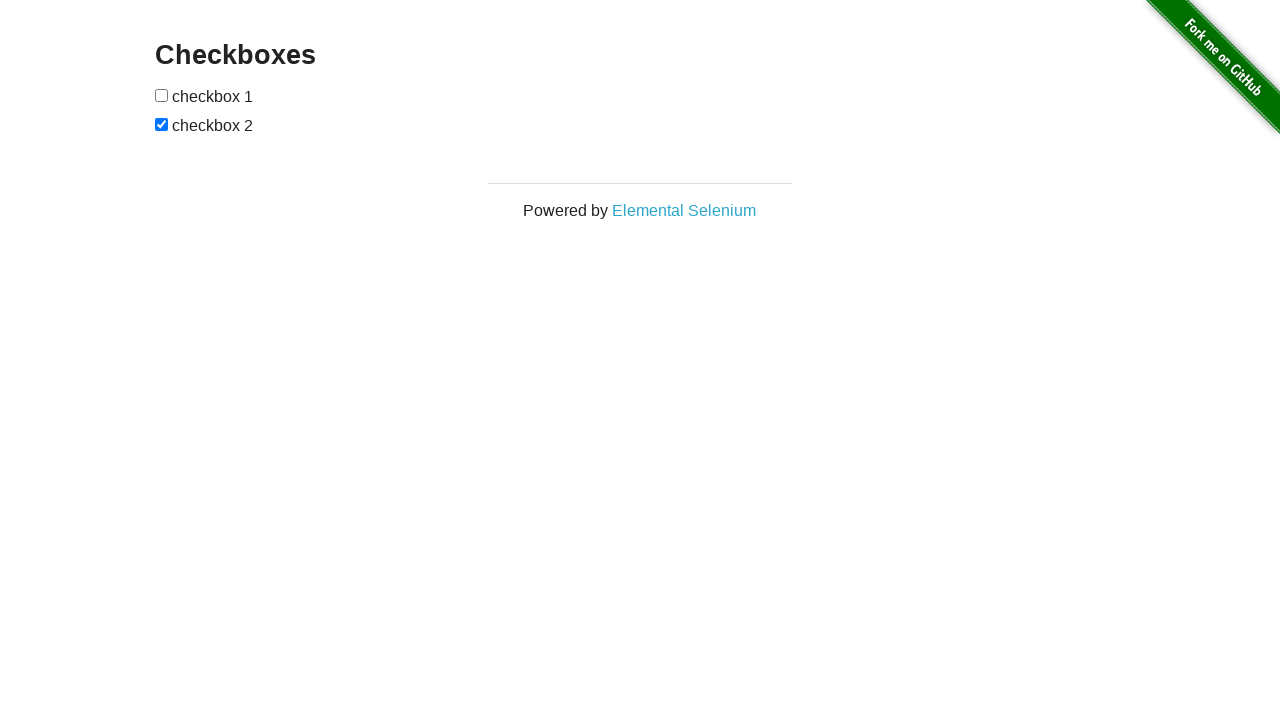

Found 2 checkboxes on the page
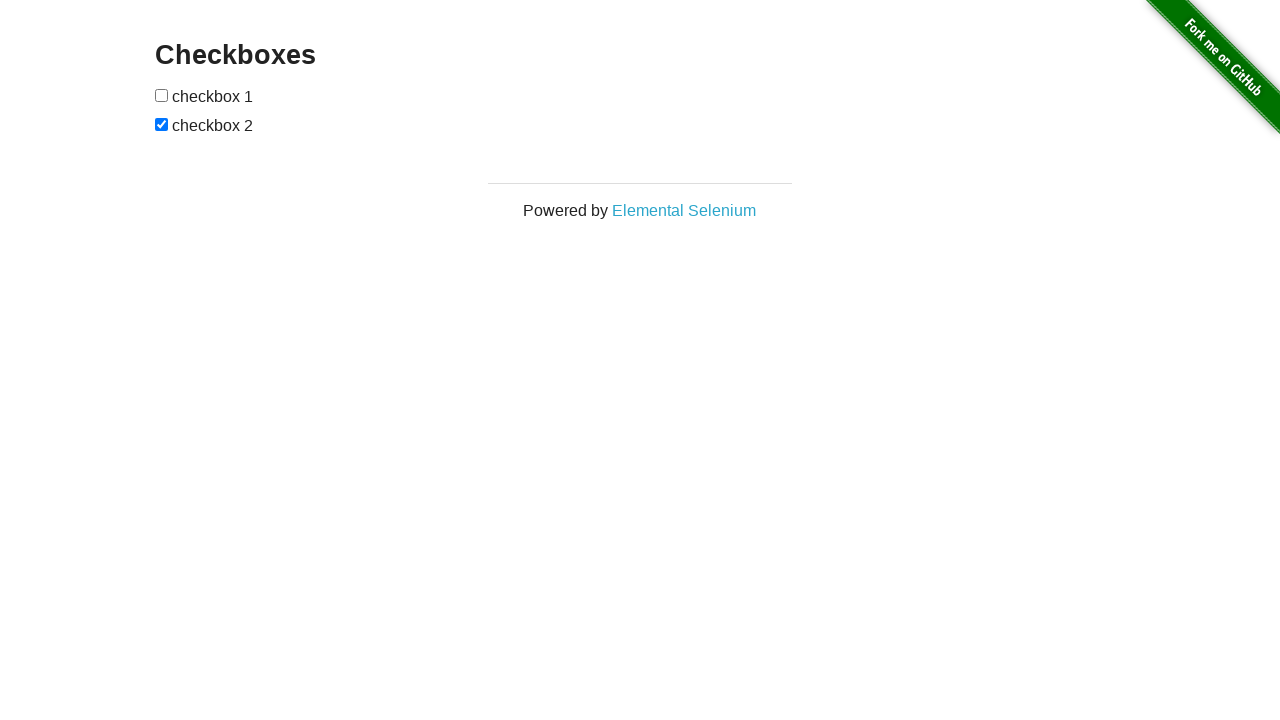

Selected checkbox 1 of 2
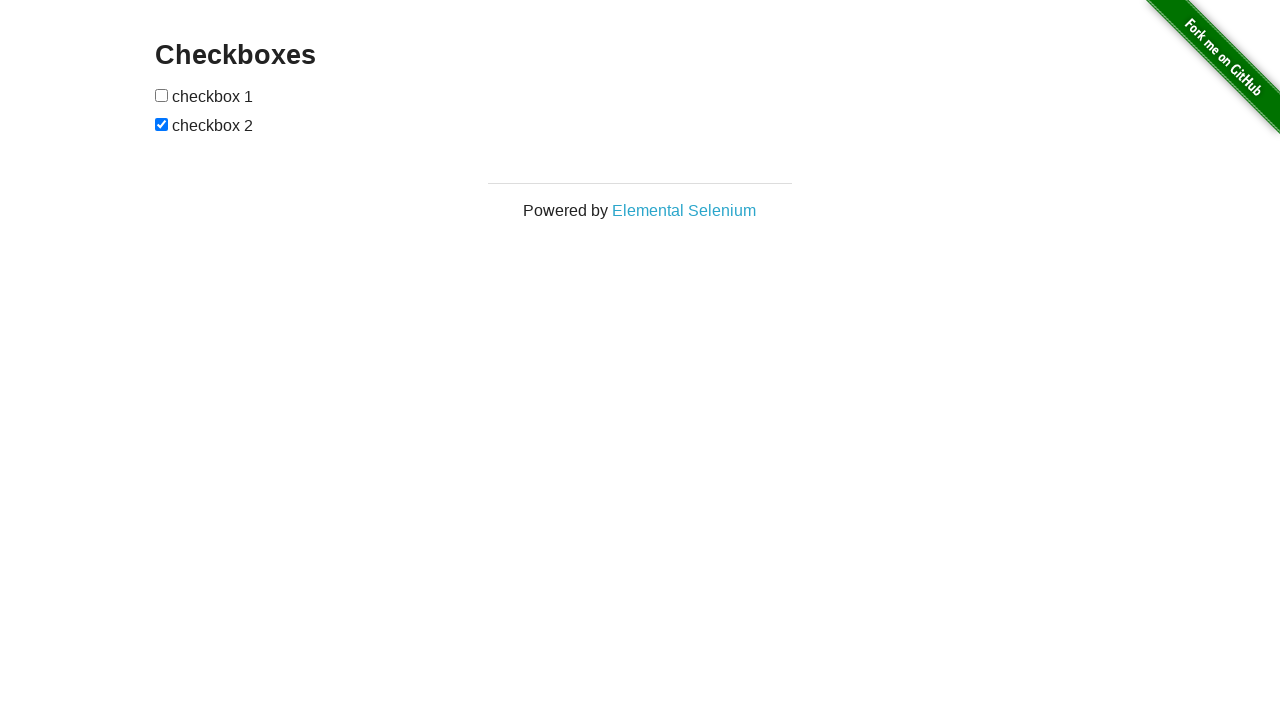

Clicked checkbox 1 because it was not selected at (162, 95) on input[type='checkbox'] >> nth=0
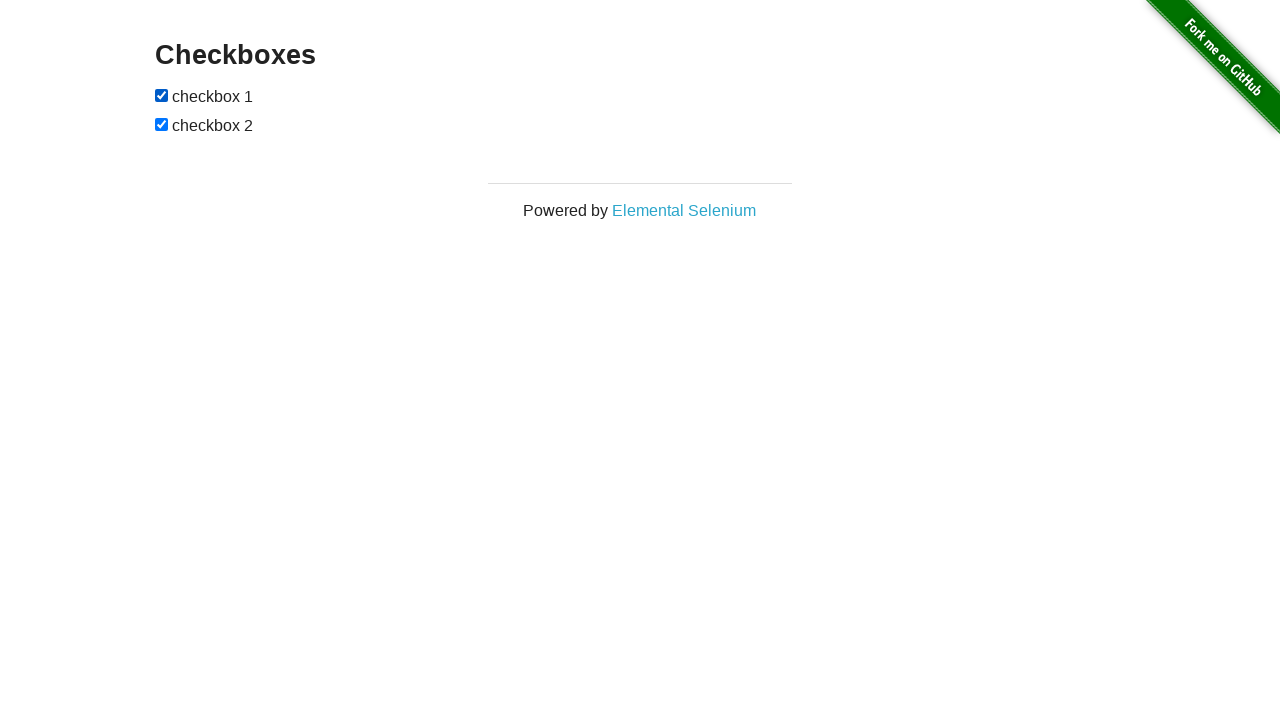

Selected checkbox 2 of 2
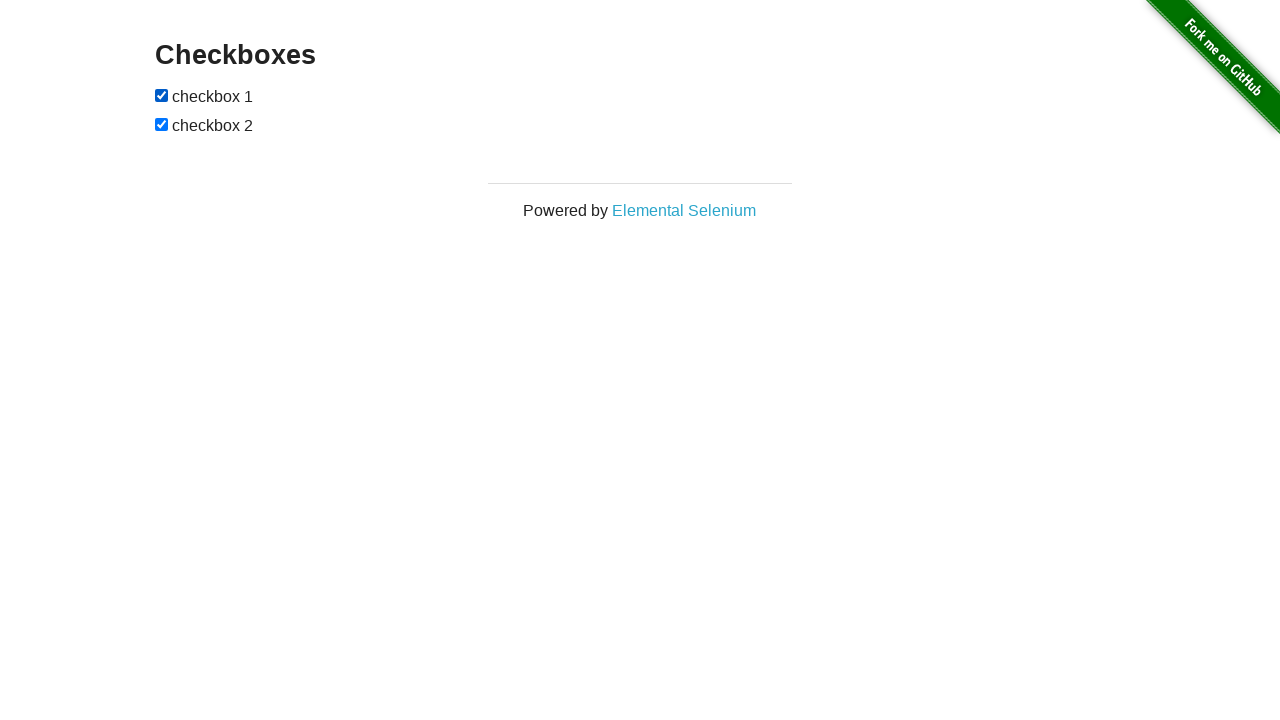

Checkbox 2 was already selected, skipped clicking
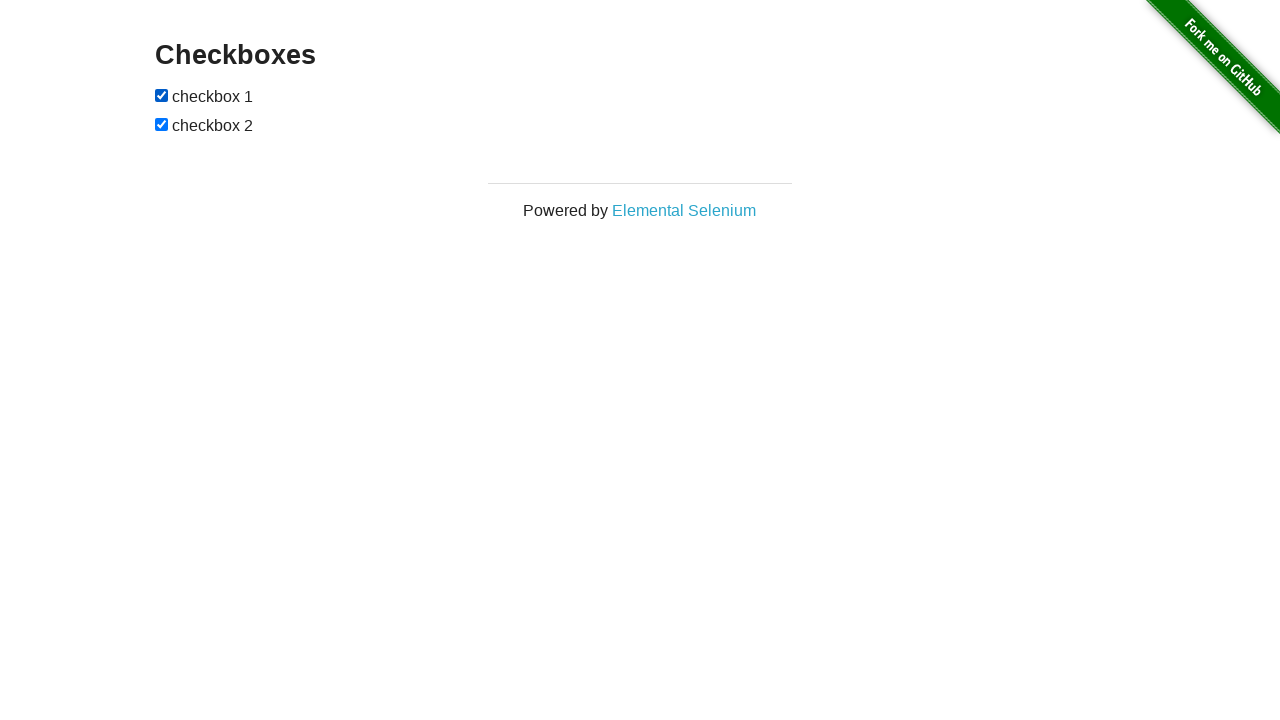

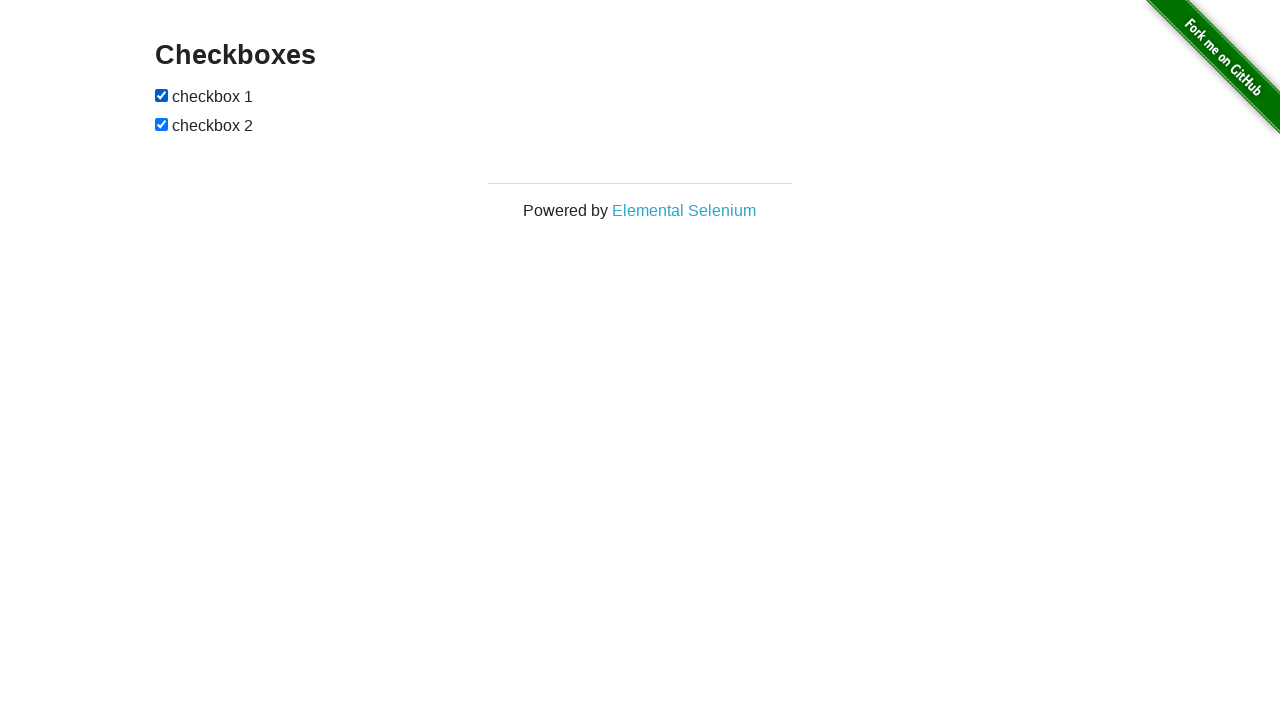